Tests right-click context menu by right-clicking an element and hovering over quit option

Starting URL: http://swisnl.github.io/jQuery-contextMenu/demo.html

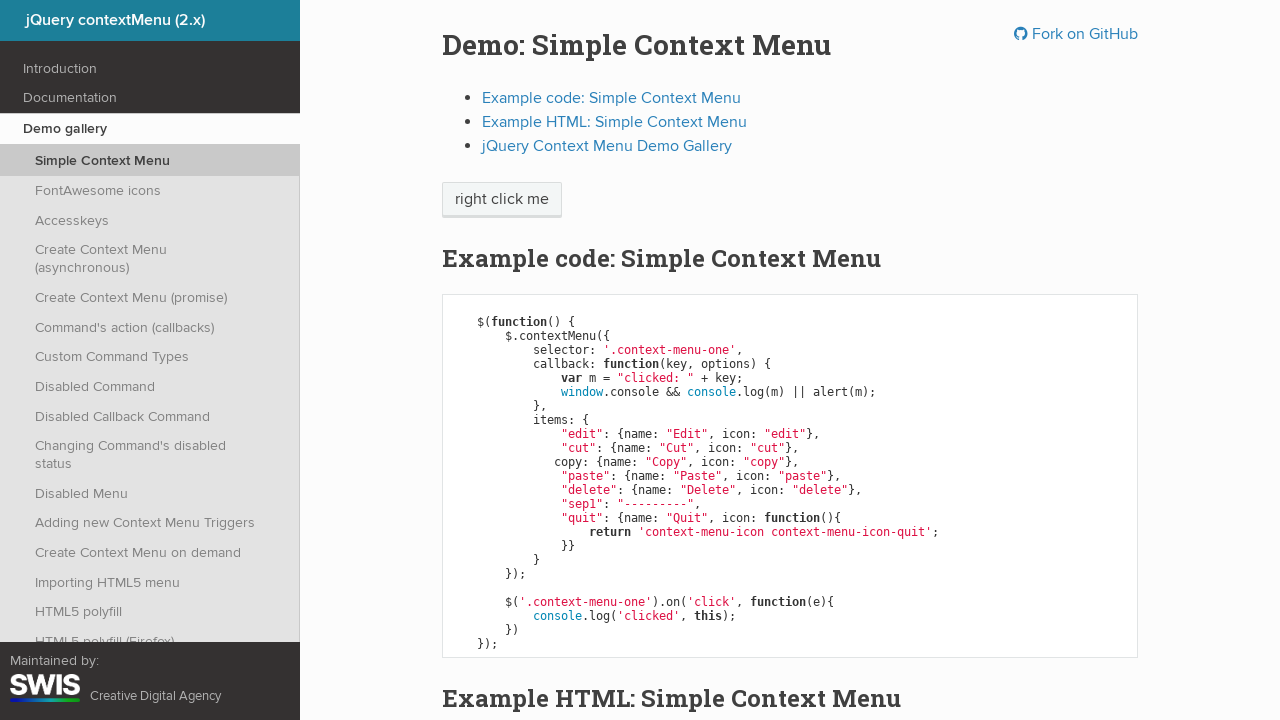

Right-clicked on 'right click me' element to open context menu at (502, 200) on //span[text()='right click me']
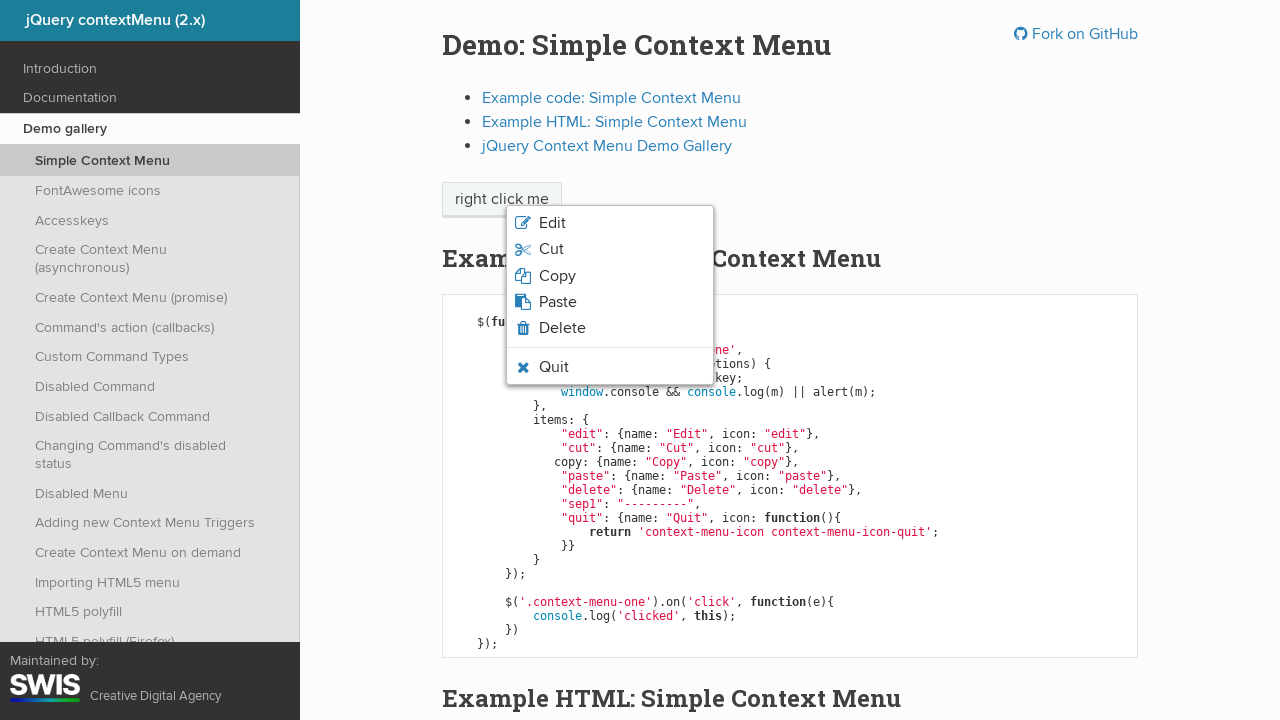

Hovered over quit option in context menu at (610, 367) on xpath=//li[contains(@class,'context-menu-icon-quit')]
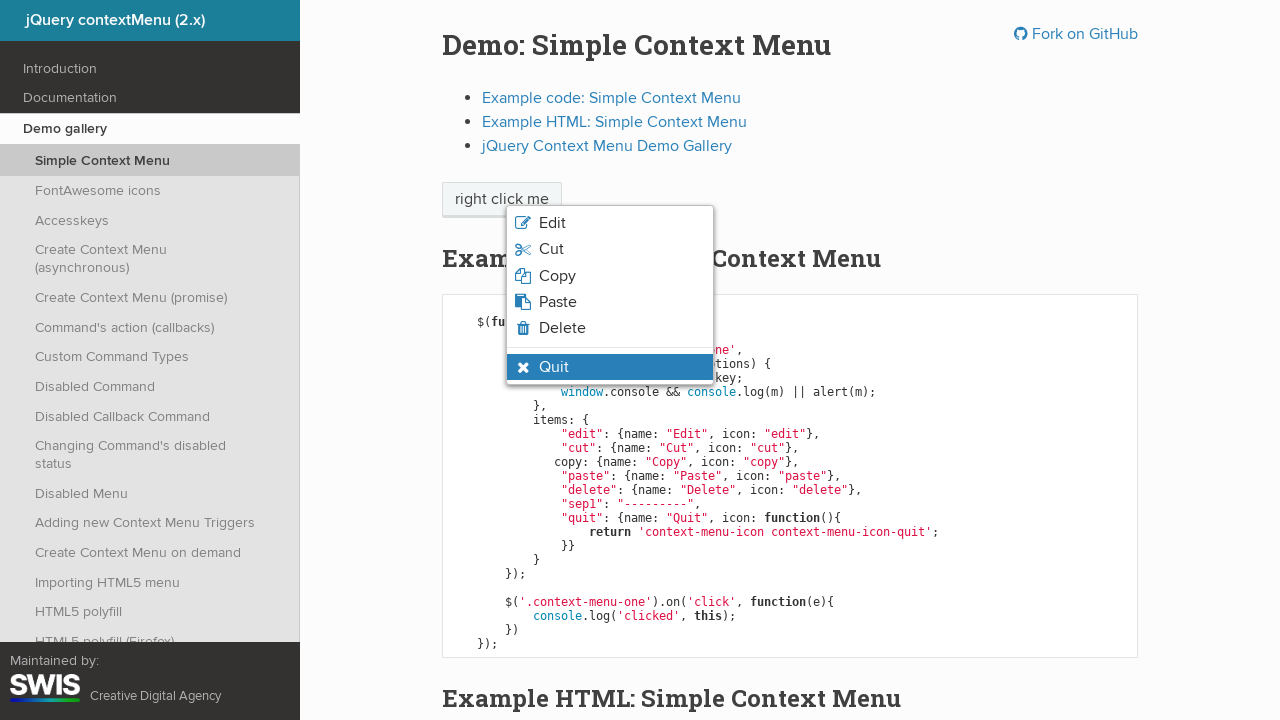

Quit option is visible and in hover state
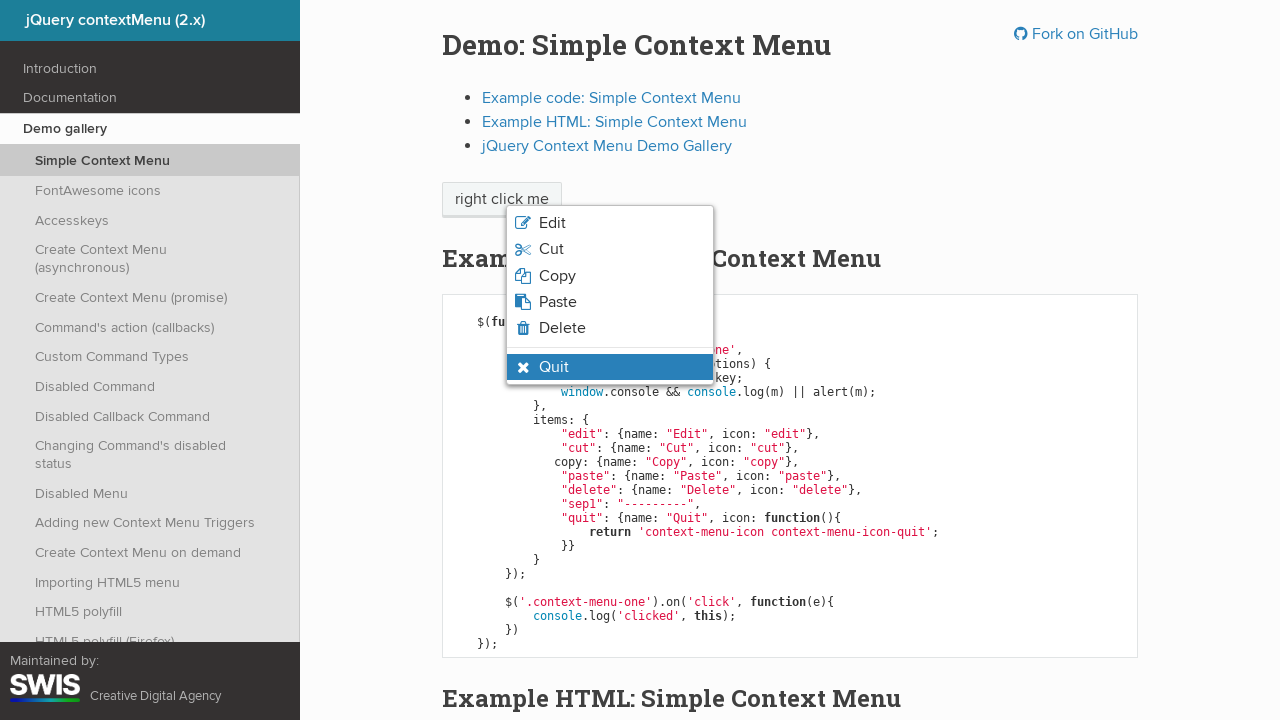

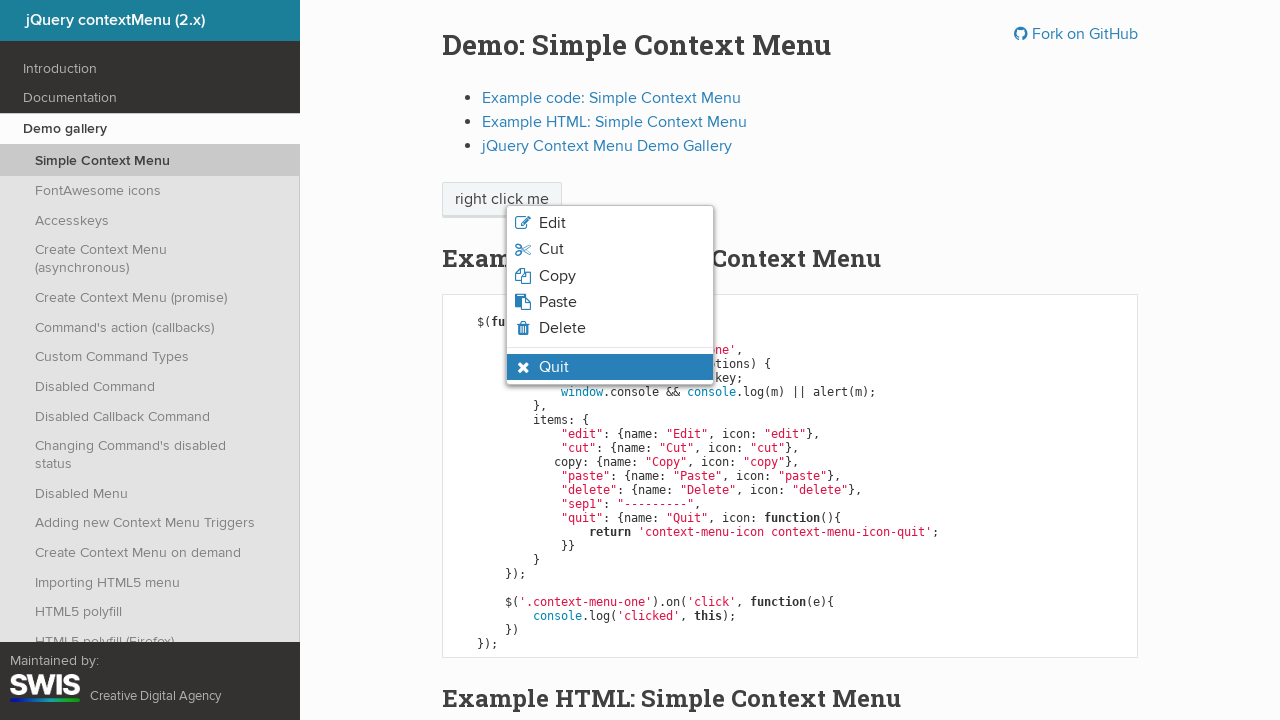